Tests that edits are saved when the input loses focus (blur event)

Starting URL: https://demo.playwright.dev/todomvc

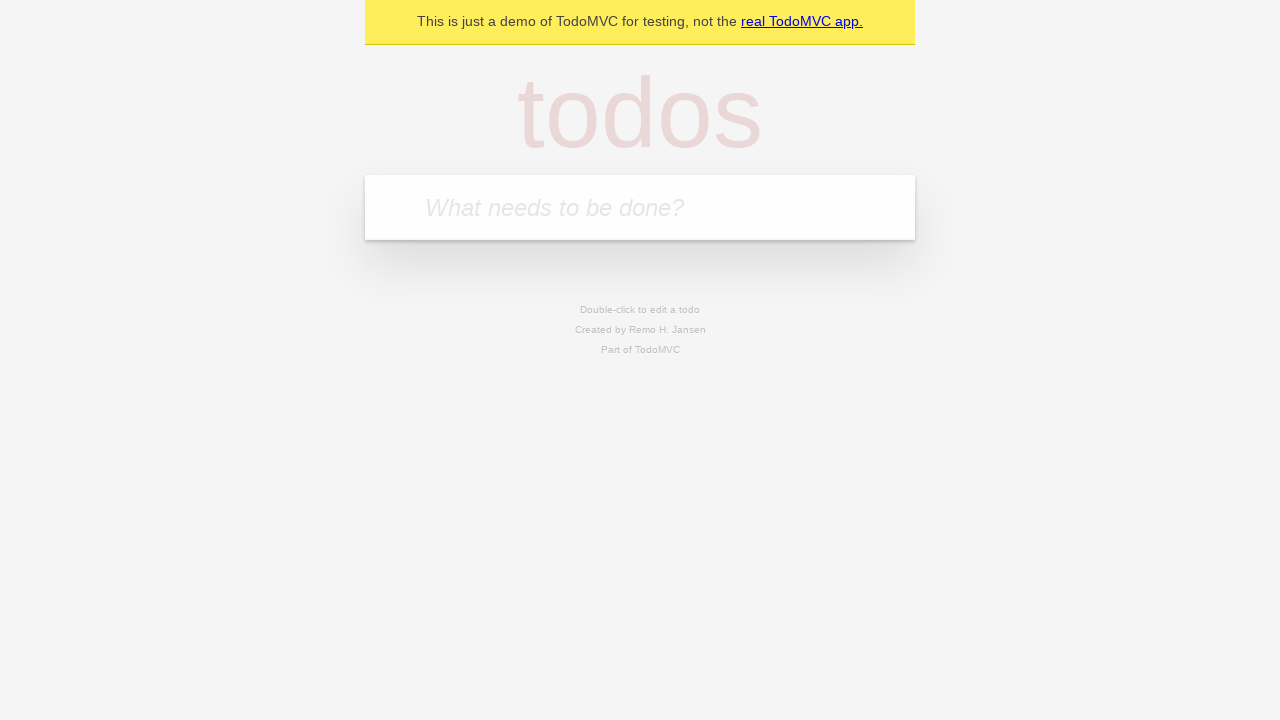

Filled todo input with 'buy some cheese' on internal:attr=[placeholder="What needs to be done?"i]
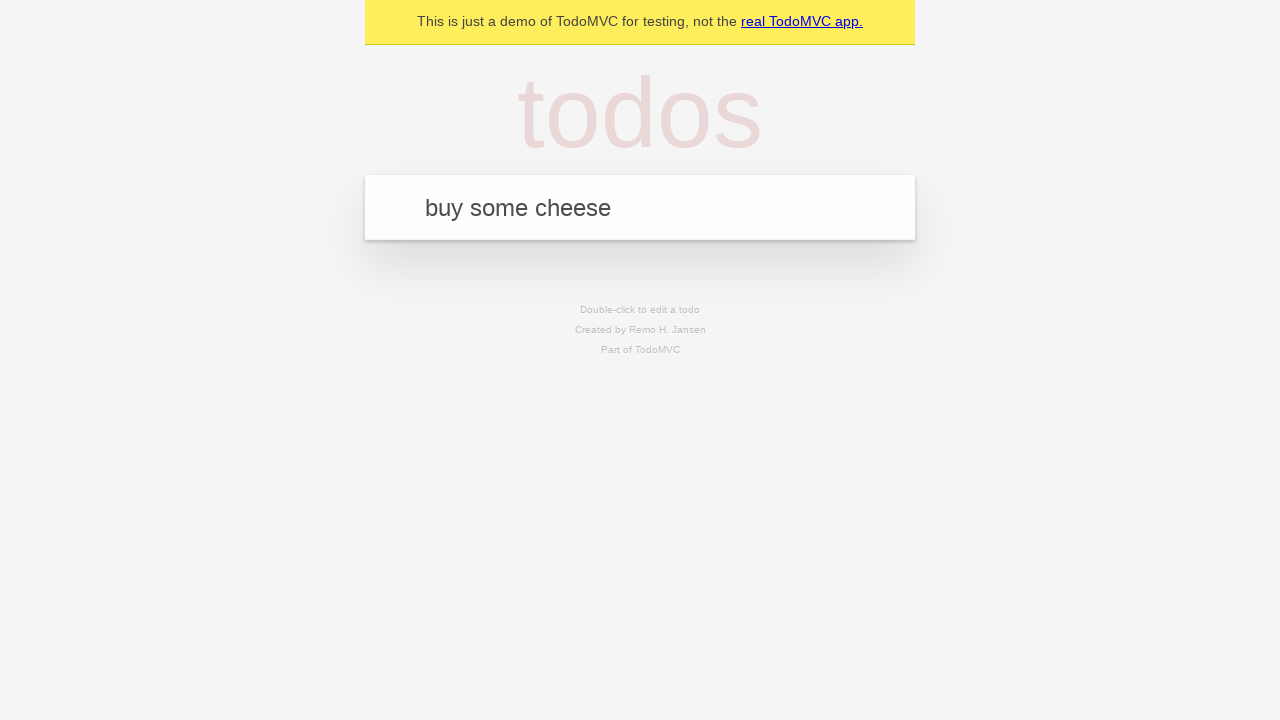

Pressed Enter to create first todo on internal:attr=[placeholder="What needs to be done?"i]
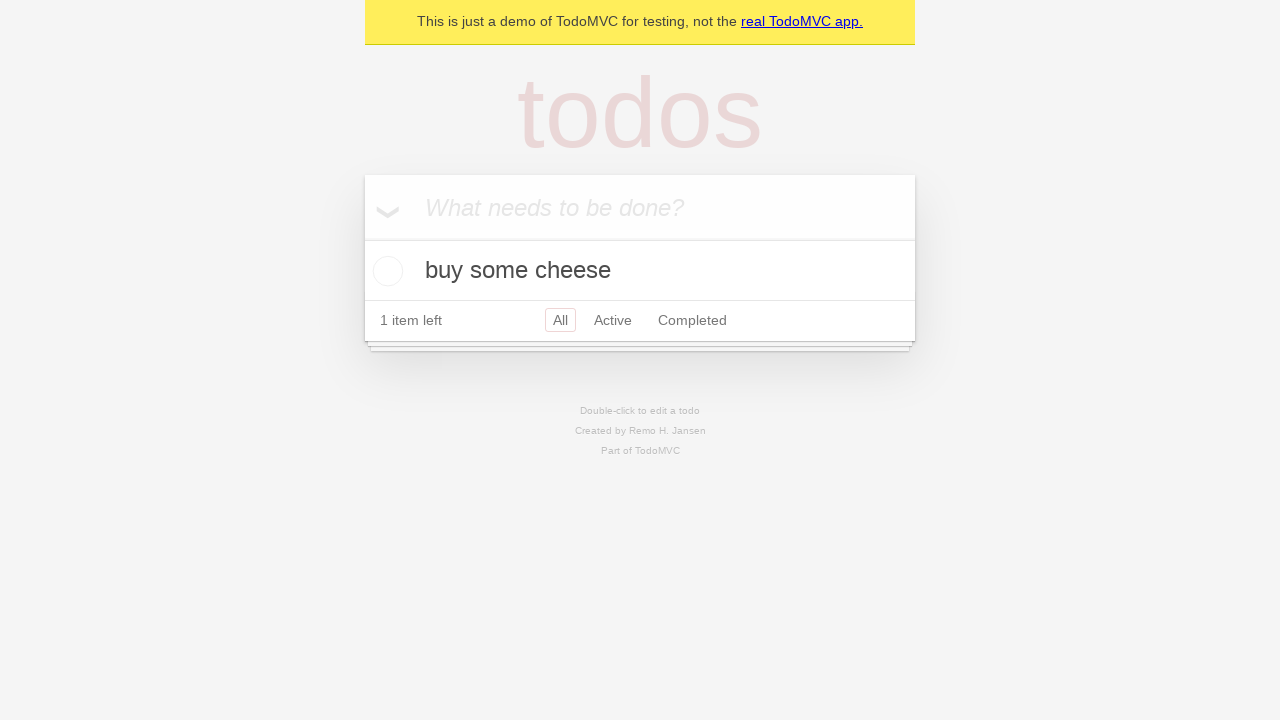

Filled todo input with 'feed the cat' on internal:attr=[placeholder="What needs to be done?"i]
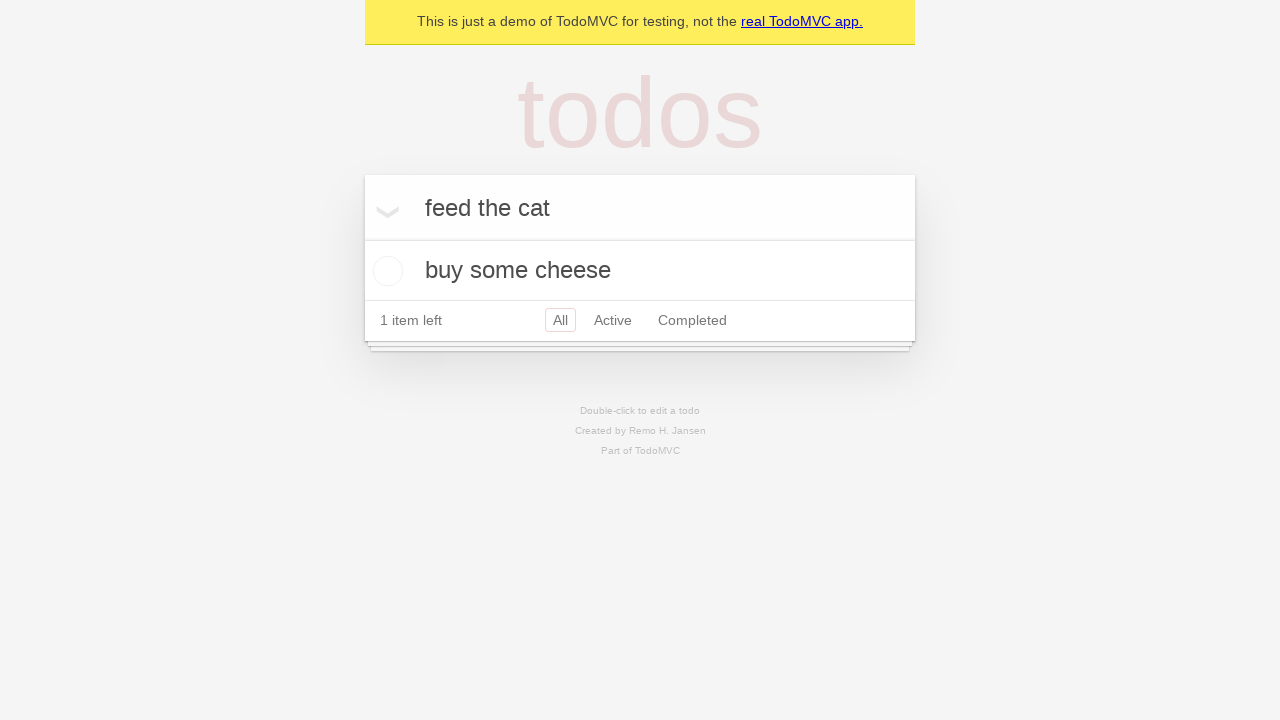

Pressed Enter to create second todo on internal:attr=[placeholder="What needs to be done?"i]
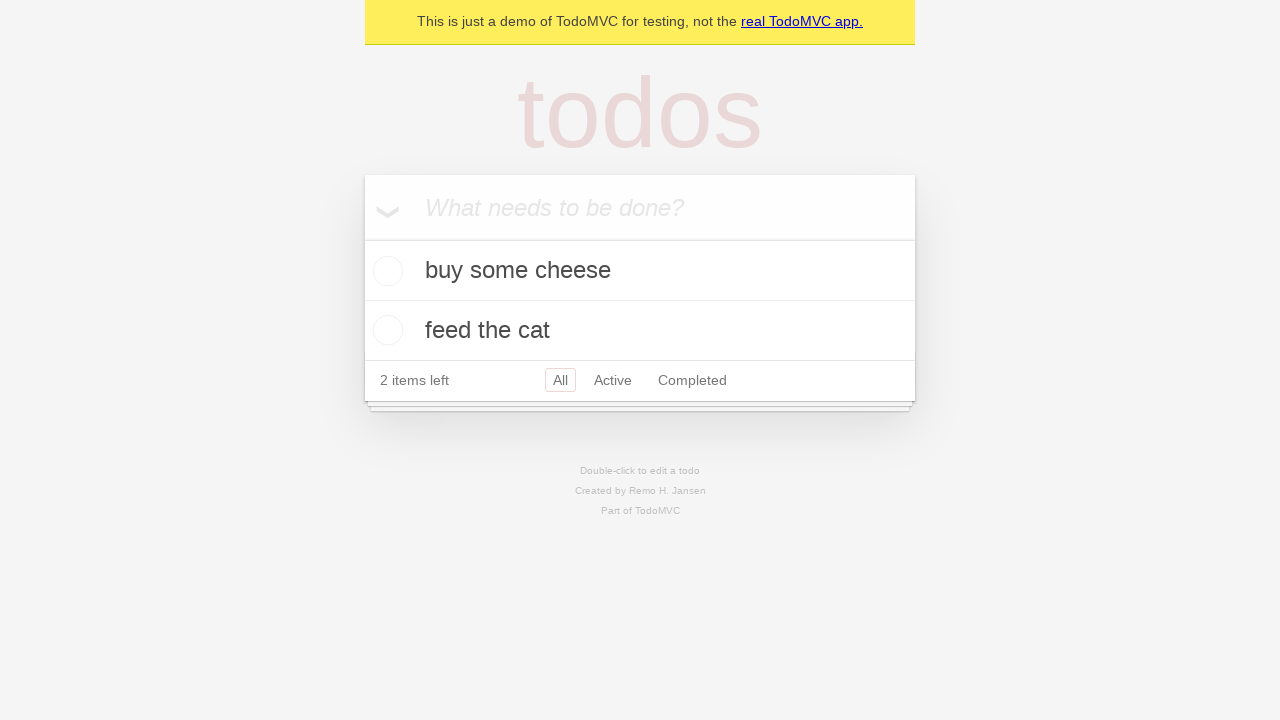

Filled todo input with 'book a doctors appointment' on internal:attr=[placeholder="What needs to be done?"i]
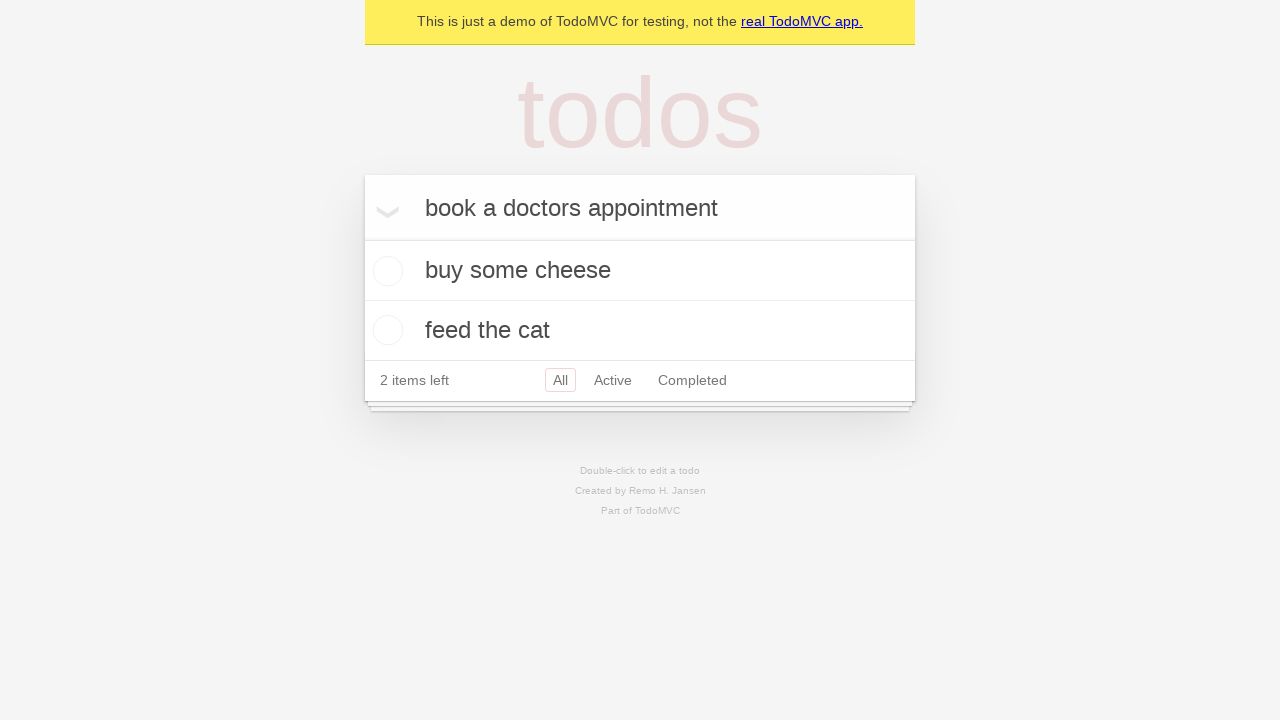

Pressed Enter to create third todo on internal:attr=[placeholder="What needs to be done?"i]
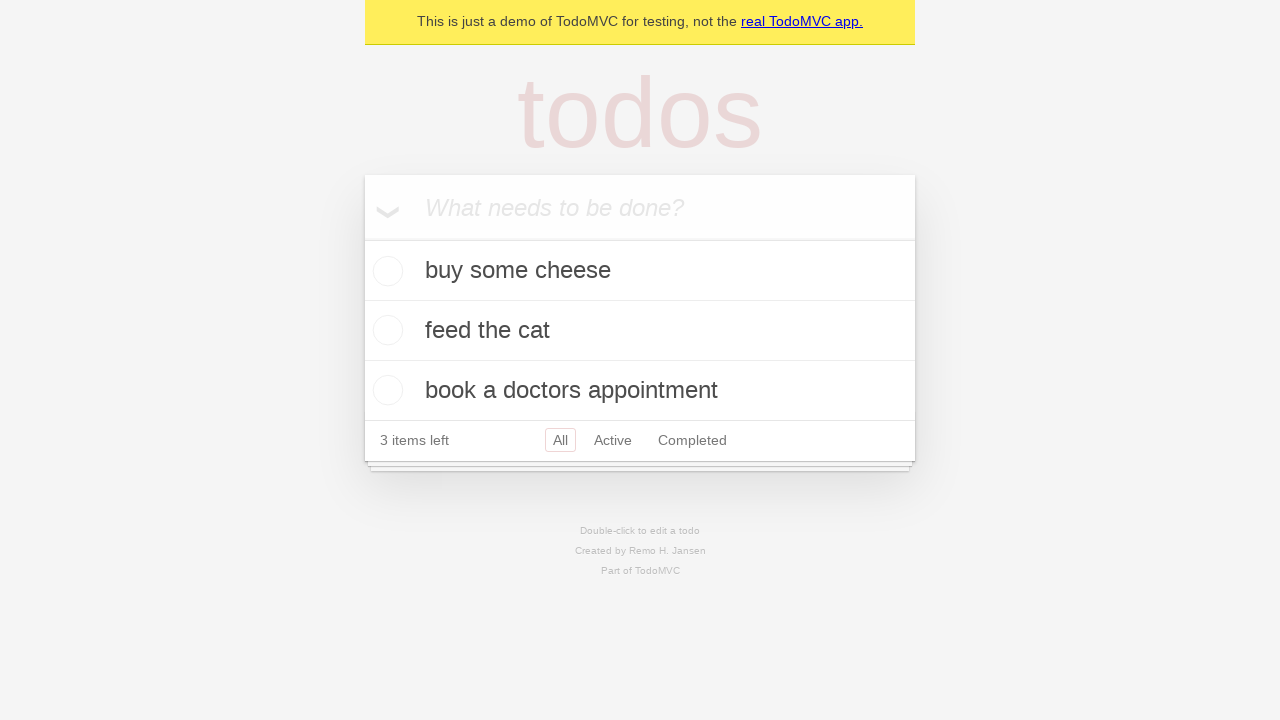

Double-clicked second todo to enter edit mode at (640, 331) on internal:testid=[data-testid="todo-item"s] >> nth=1
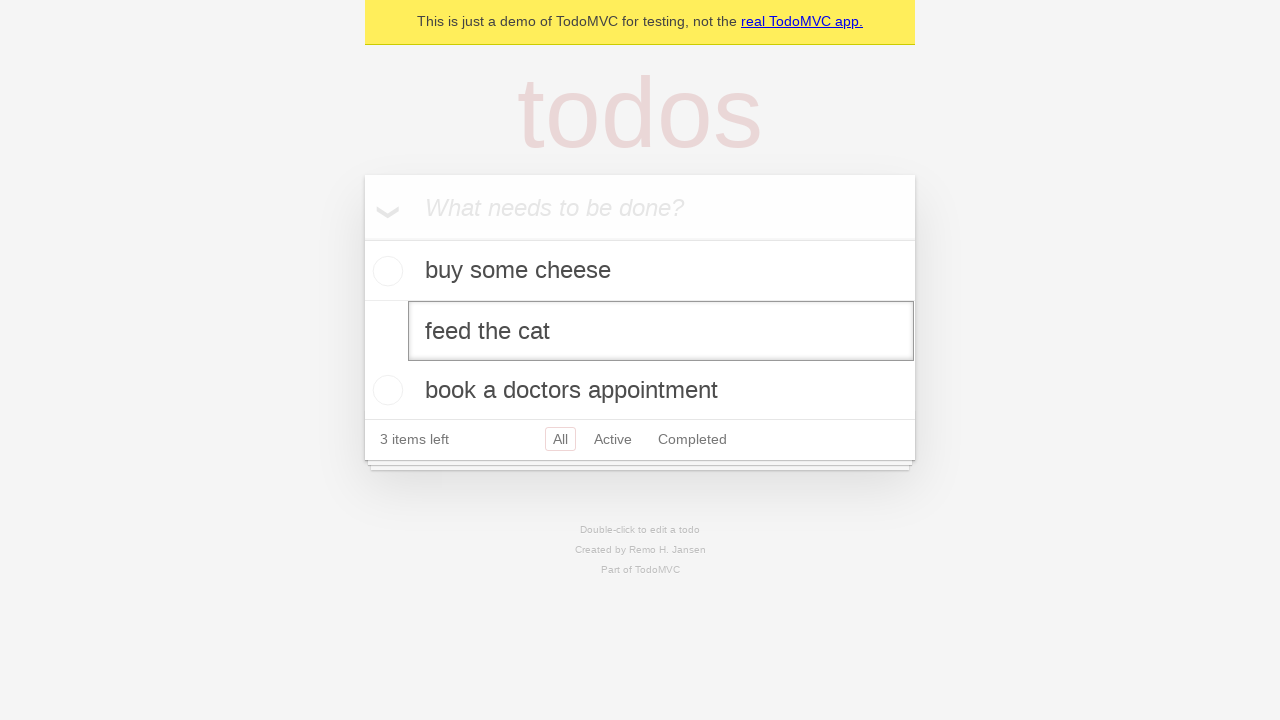

Filled edit field with 'buy some sausages' on internal:testid=[data-testid="todo-item"s] >> nth=1 >> internal:role=textbox[nam
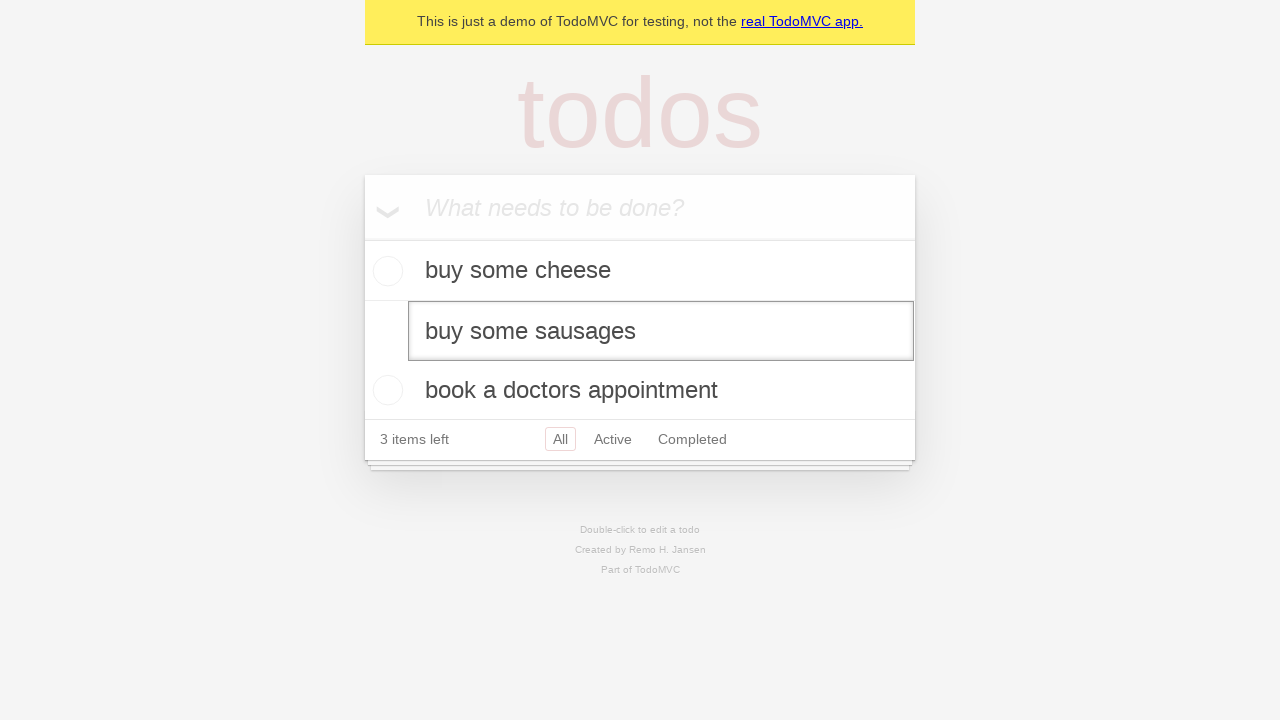

Dispatched blur event to save edits on input
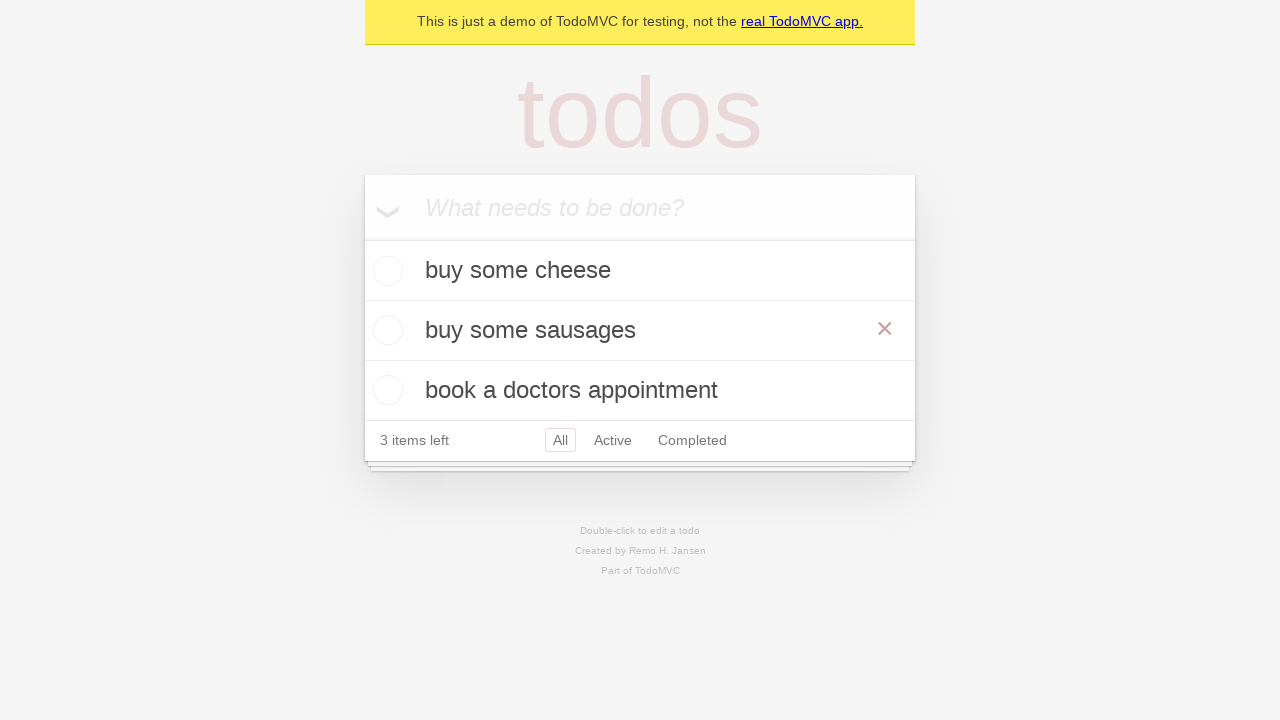

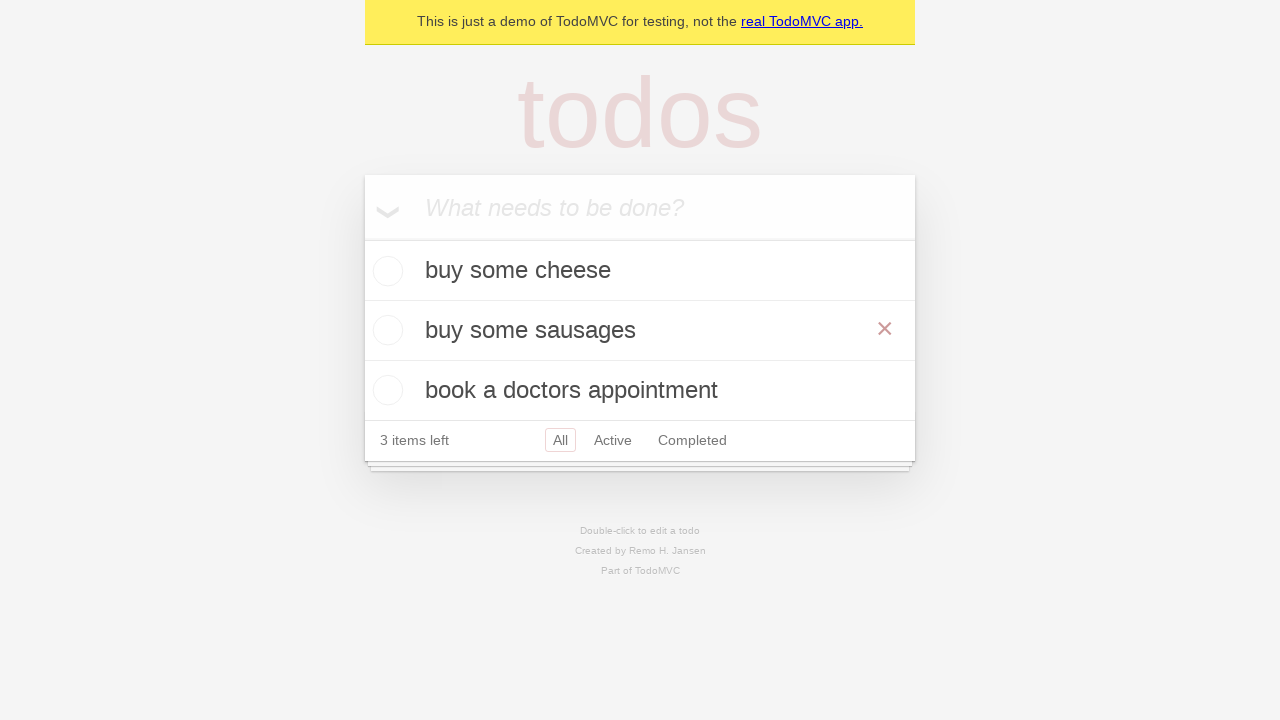